Tests the SOI payment form by filling in an email and planilla number, then submitting the form to search for payment information.

Starting URL: https://servicio.nuevosoi.com.co/soi/pagoPlanillaPSEHomeComercial.do

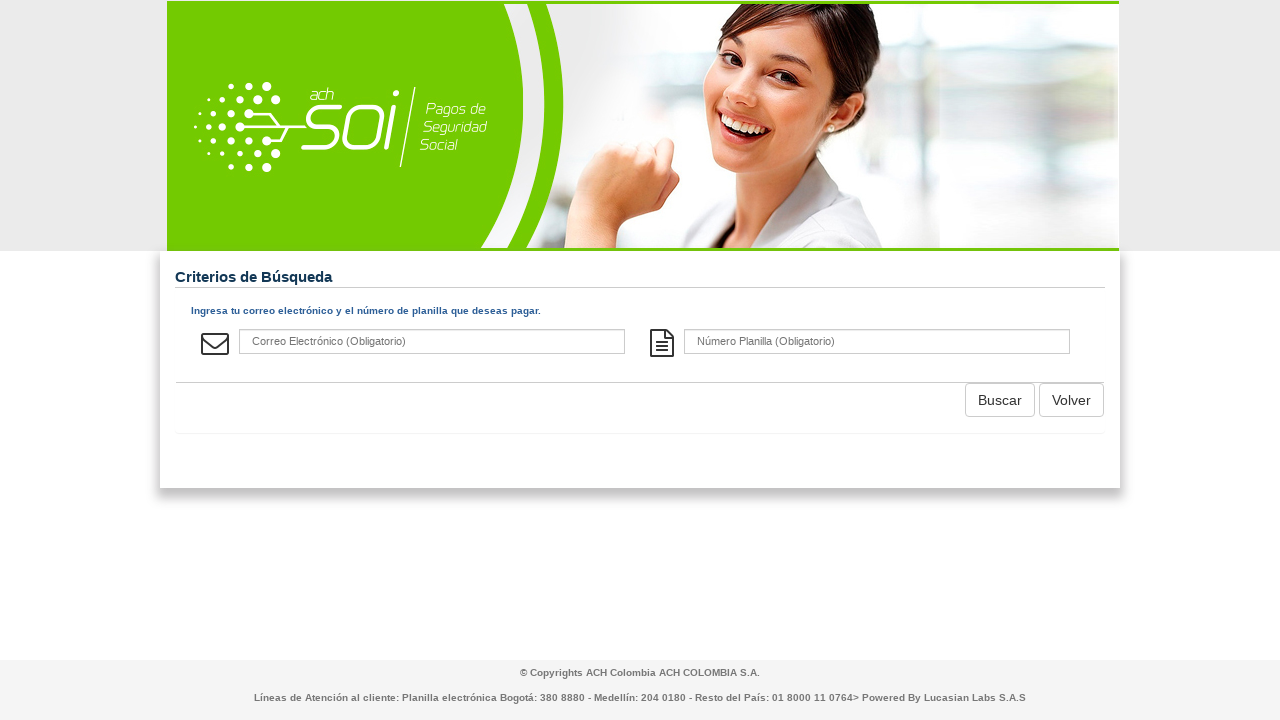

Filled email field with test email 'usuario.prueba@ejemplo.com' on #correoElectronico
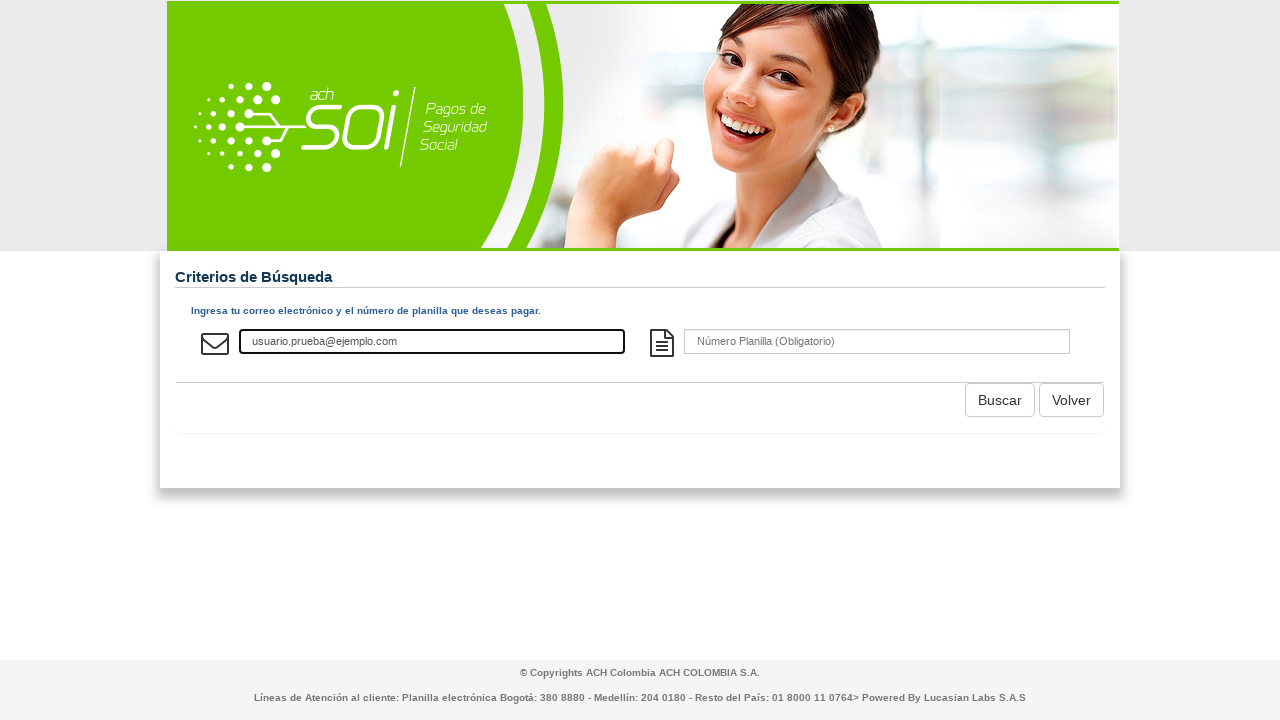

Filled planilla number field with '4523876912' on #numeroPlanilla
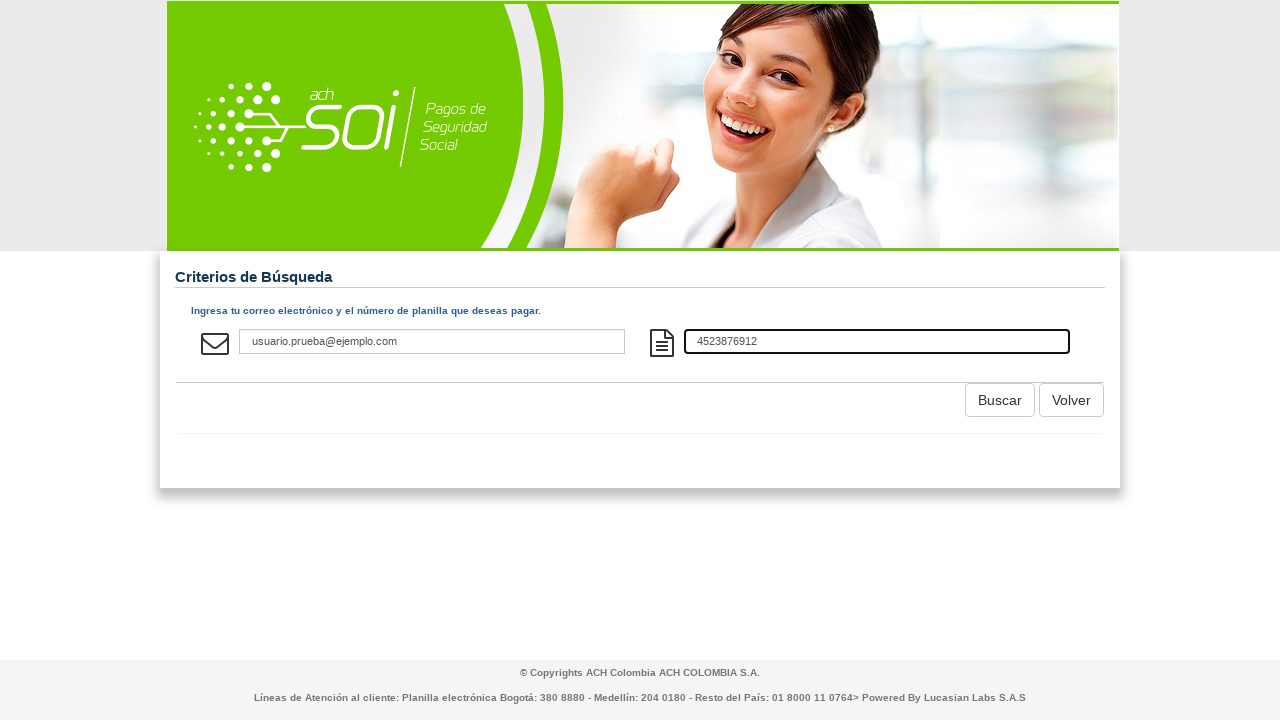

Clicked the search button to submit SOI payment form at (1000, 400) on input[name='buscarPlanilla']
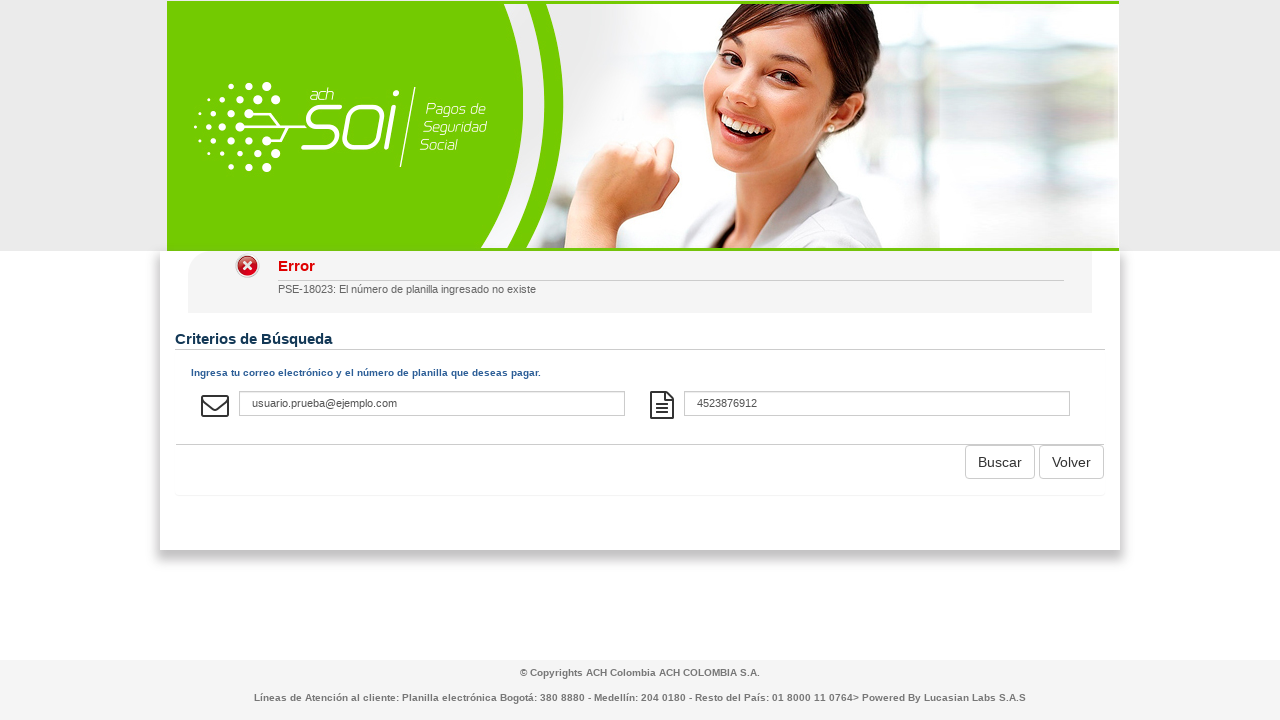

Waited for page to reach network idle state - payment information loaded
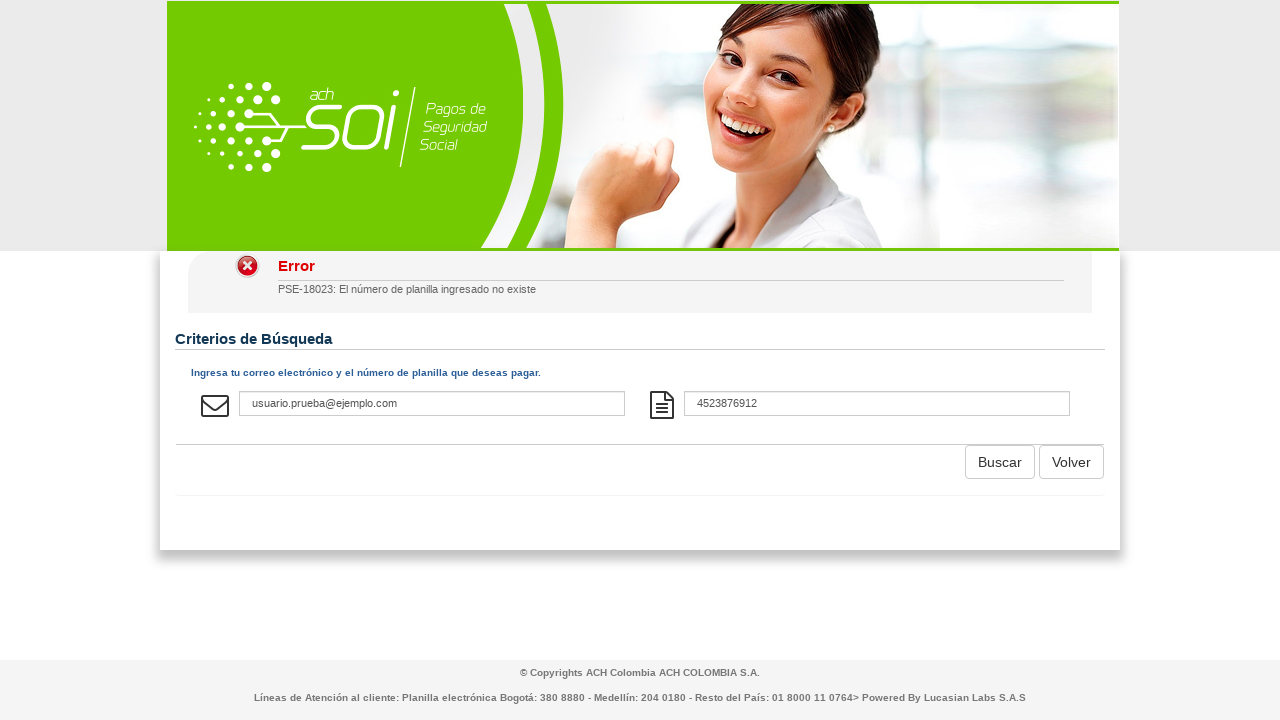

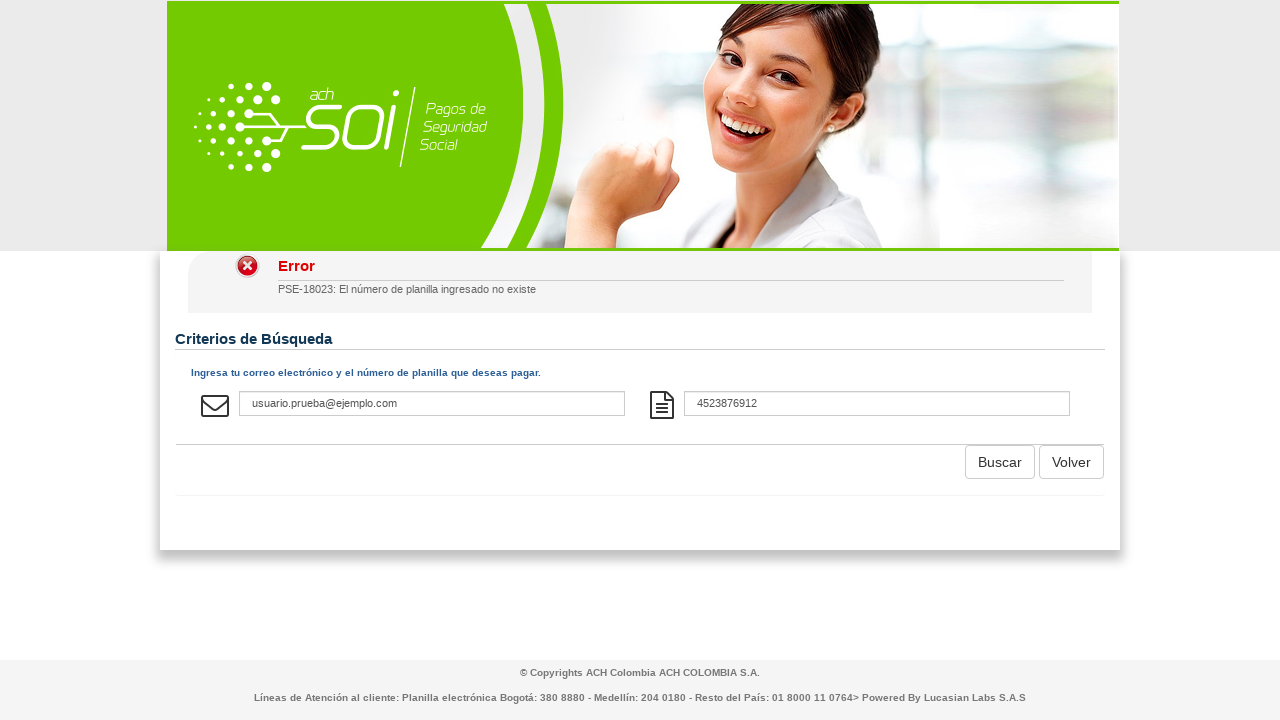